Tests the Delta Airlines check-in flow by entering credit card number, last name, and selecting departure airport

Starting URL: https://www.delta.com

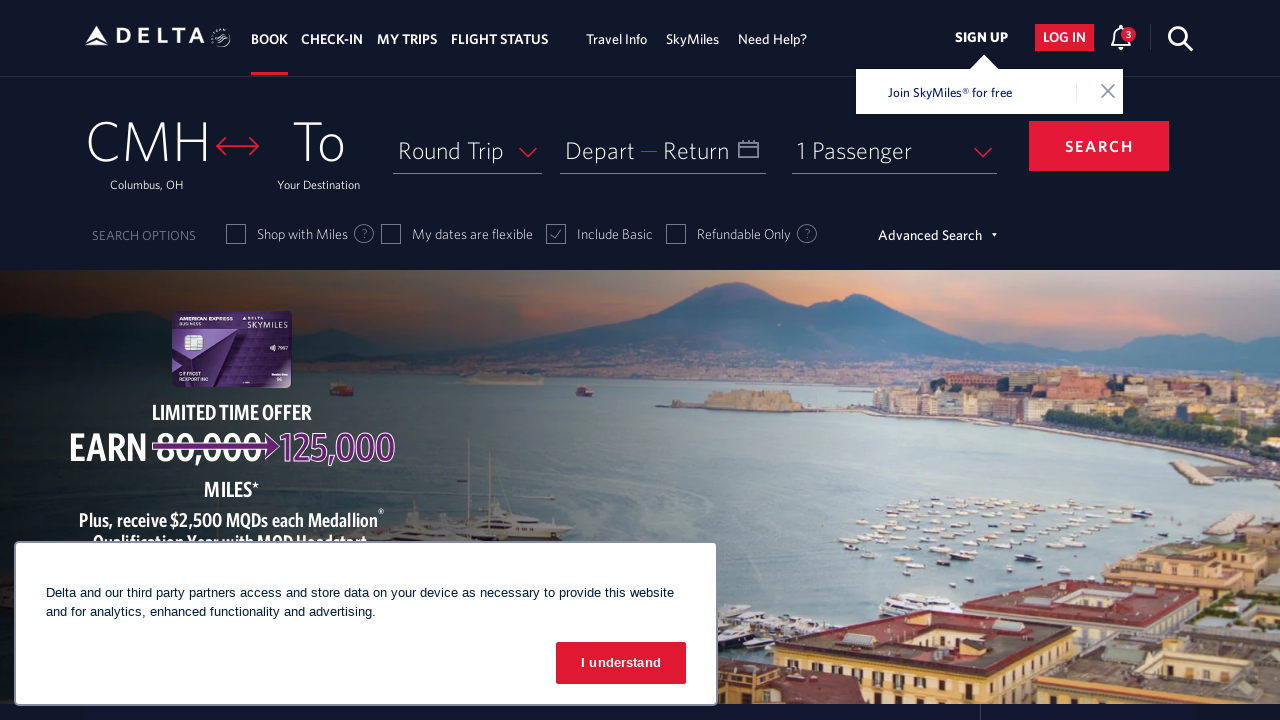

Clicked Check-In tab at (332, 39) on #headPrimary2
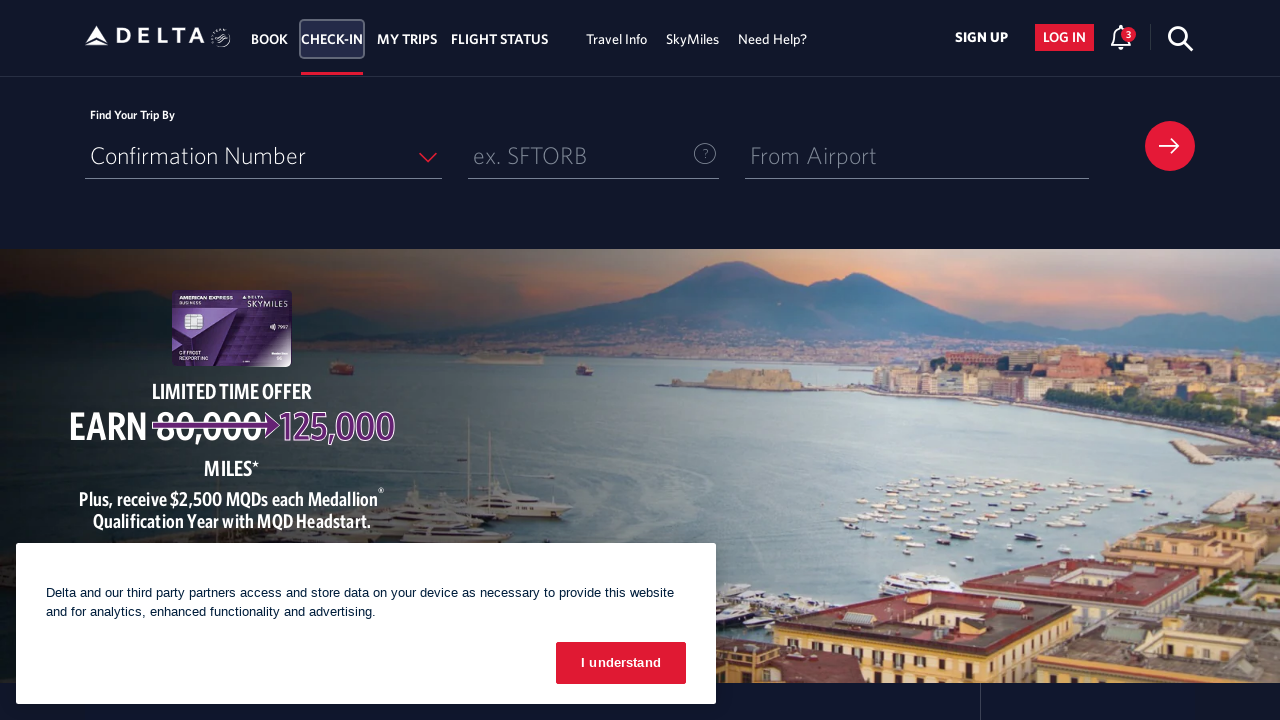

Clicked search type dropdown at (198, 155) on #searchType-val
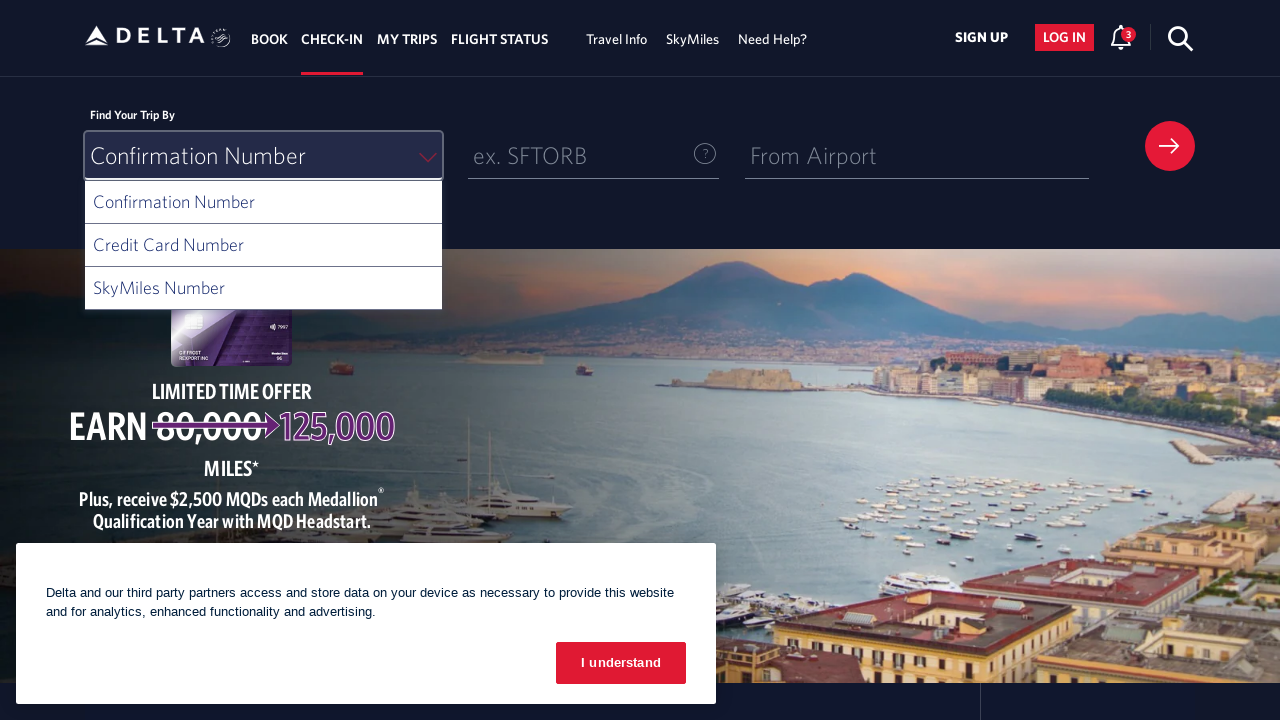

Selected credit card search option at (263, 249) on #ui-list-searchType1
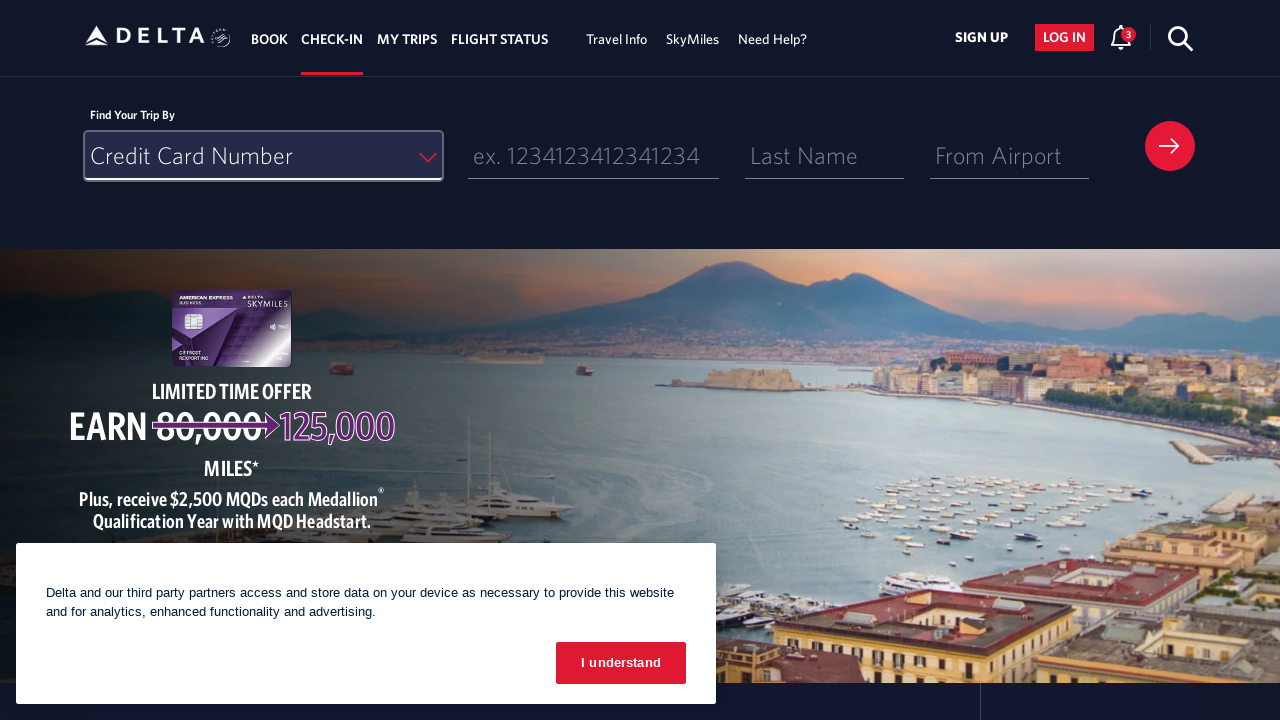

Entered credit card number on input#creditcardNumber
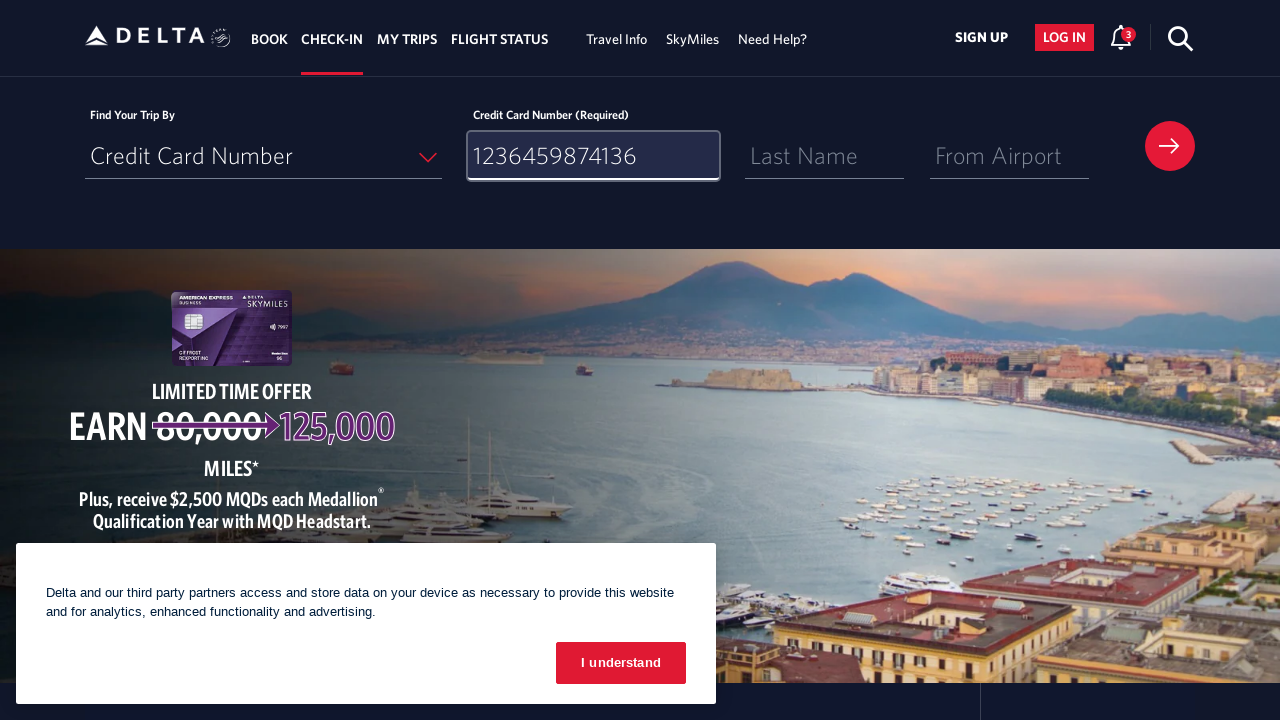

Entered last name 'Thompson' on #lastName
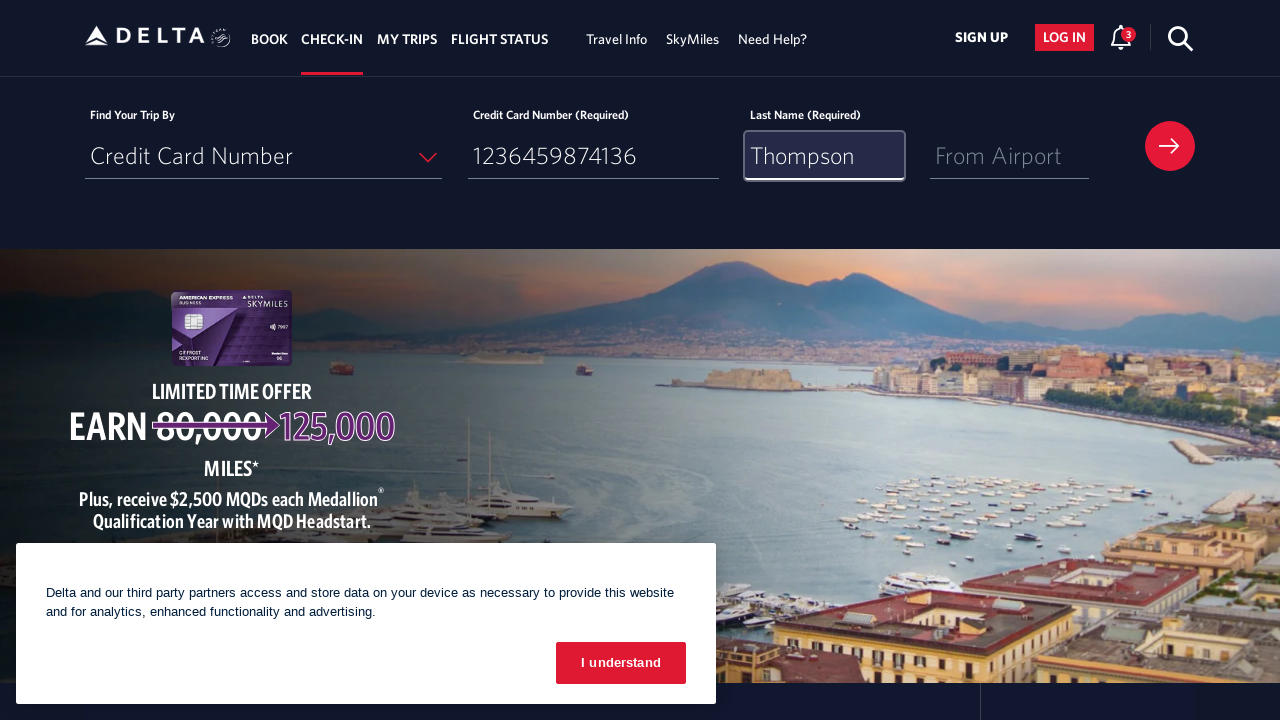

Clicked departure airport link at (1010, 156) on #departureAirportLink
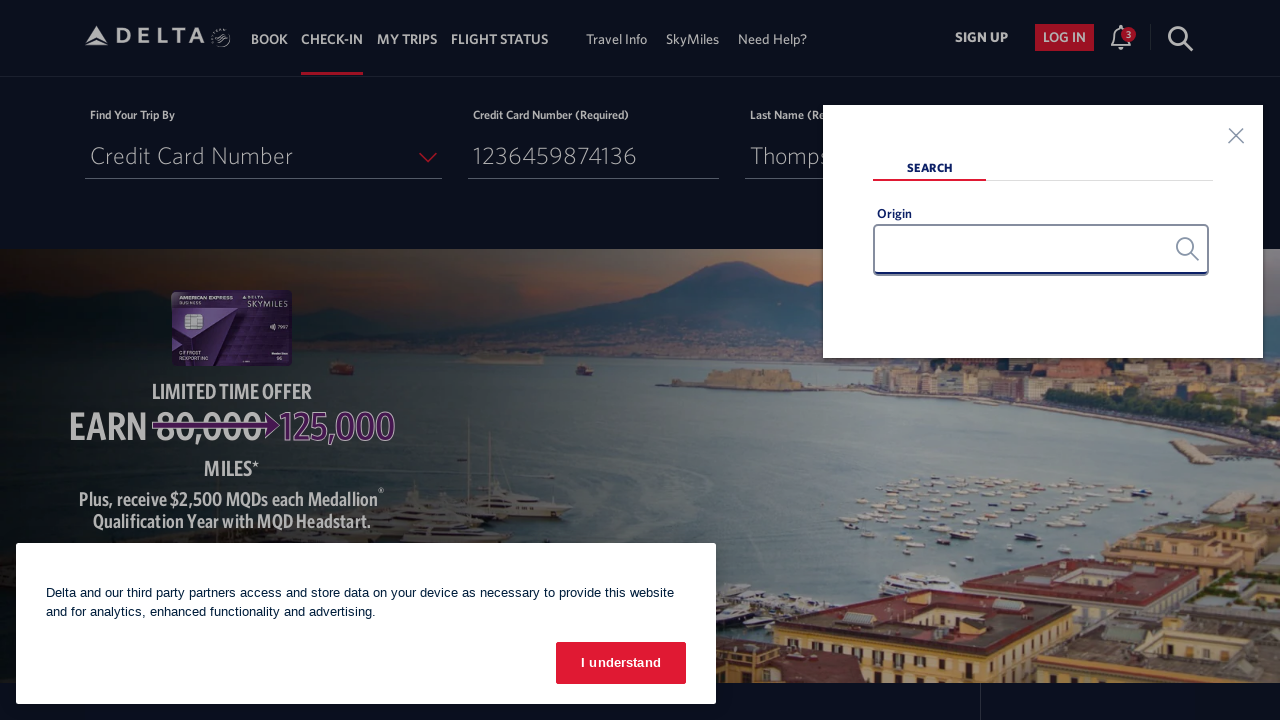

Searched for BWI airport on input#search_input
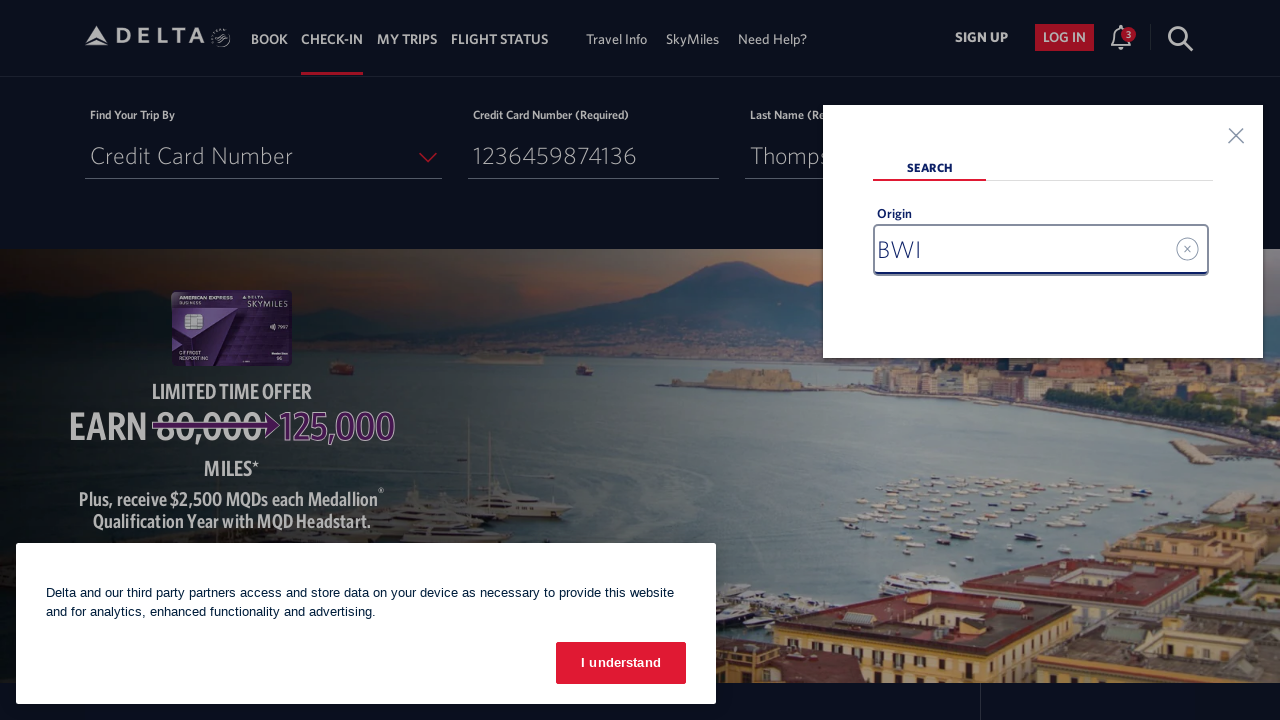

Selected Baltimore, MD as departure airport at (1066, 308) on xpath=//span[text()=' Baltimore, MD ']
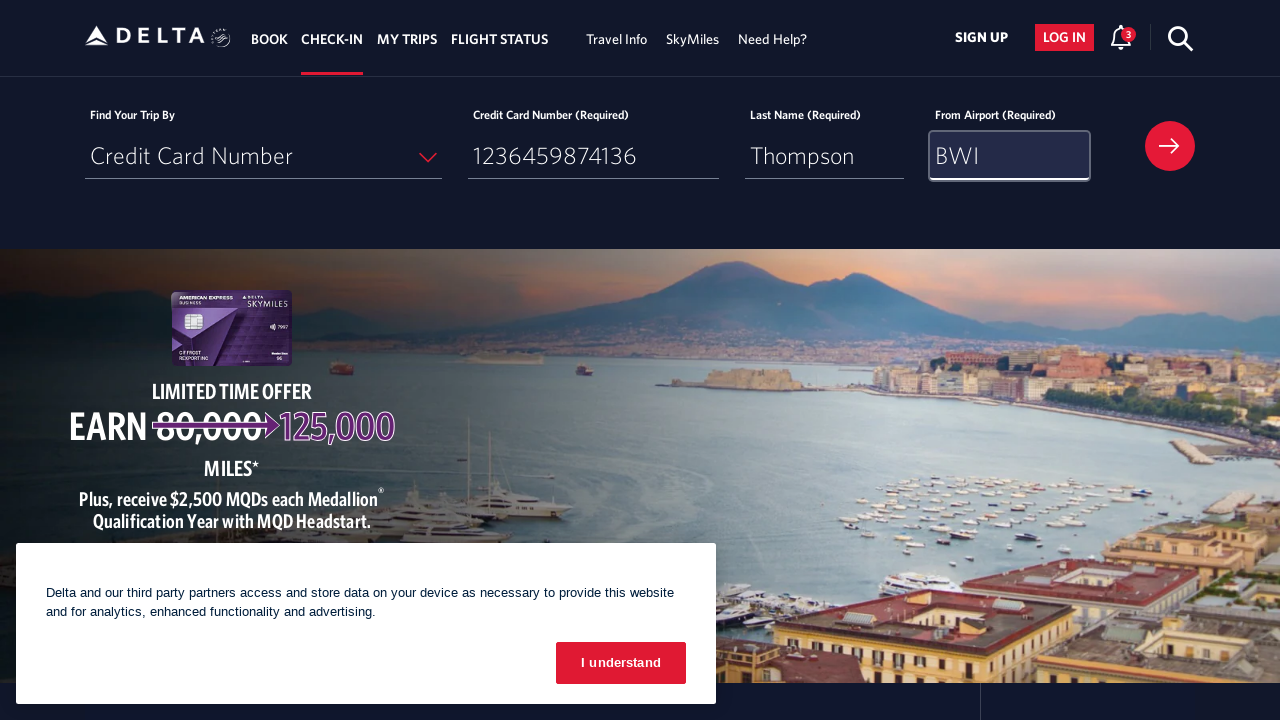

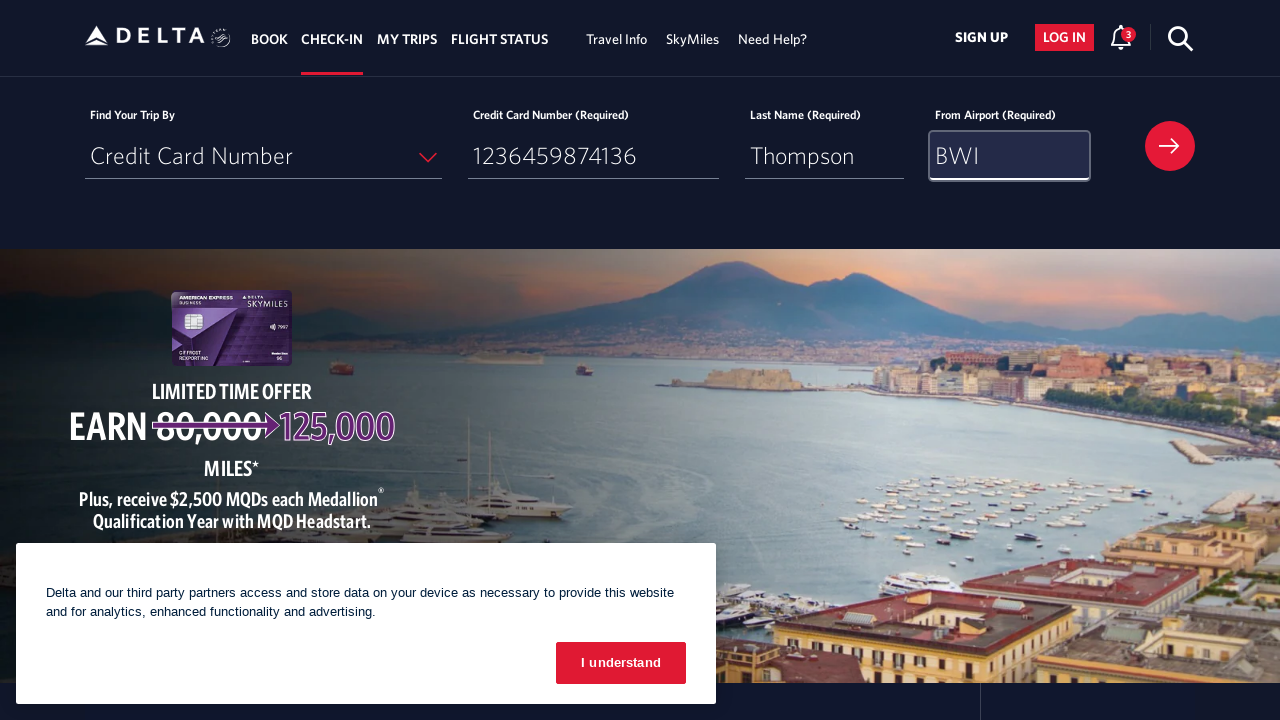